Tests the Double Click Me button functionality by navigating to the buttons page, double-clicking the button, and verifying the double click message appears.

Starting URL: https://demoqa.com/elements

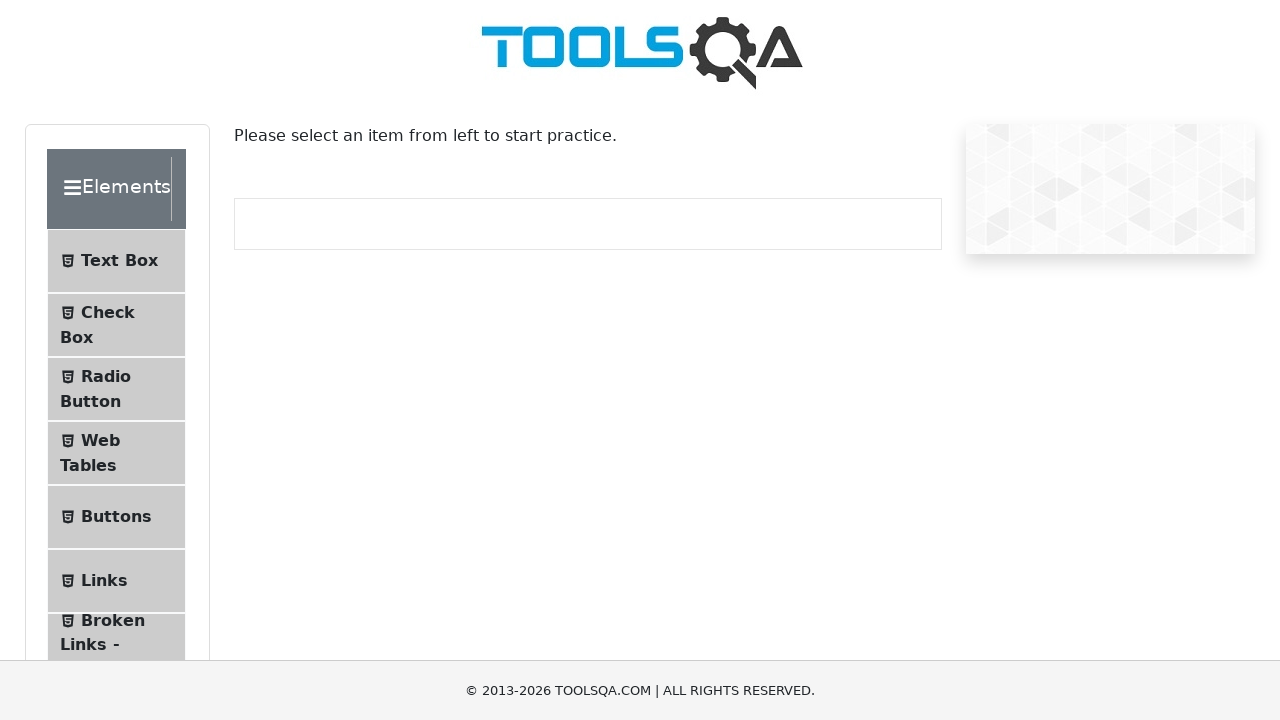

Clicked Buttons menu item at (116, 517) on li:has-text('Buttons')
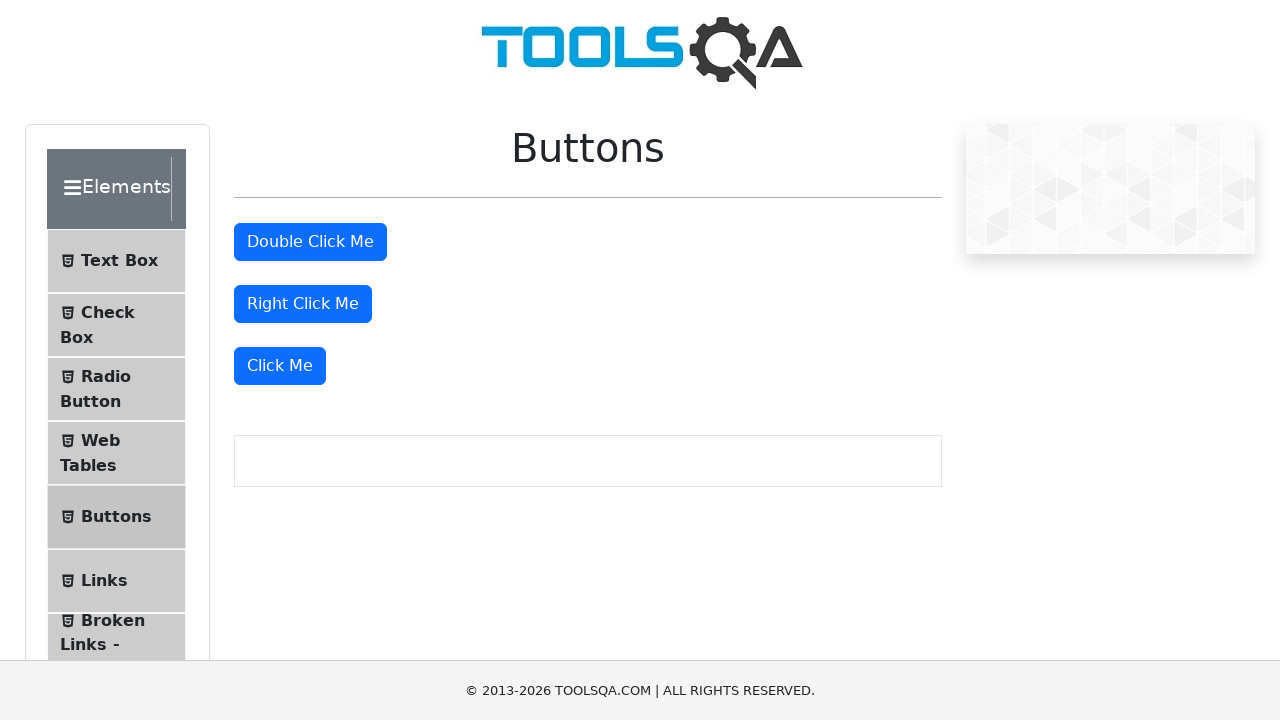

Navigated to buttons page
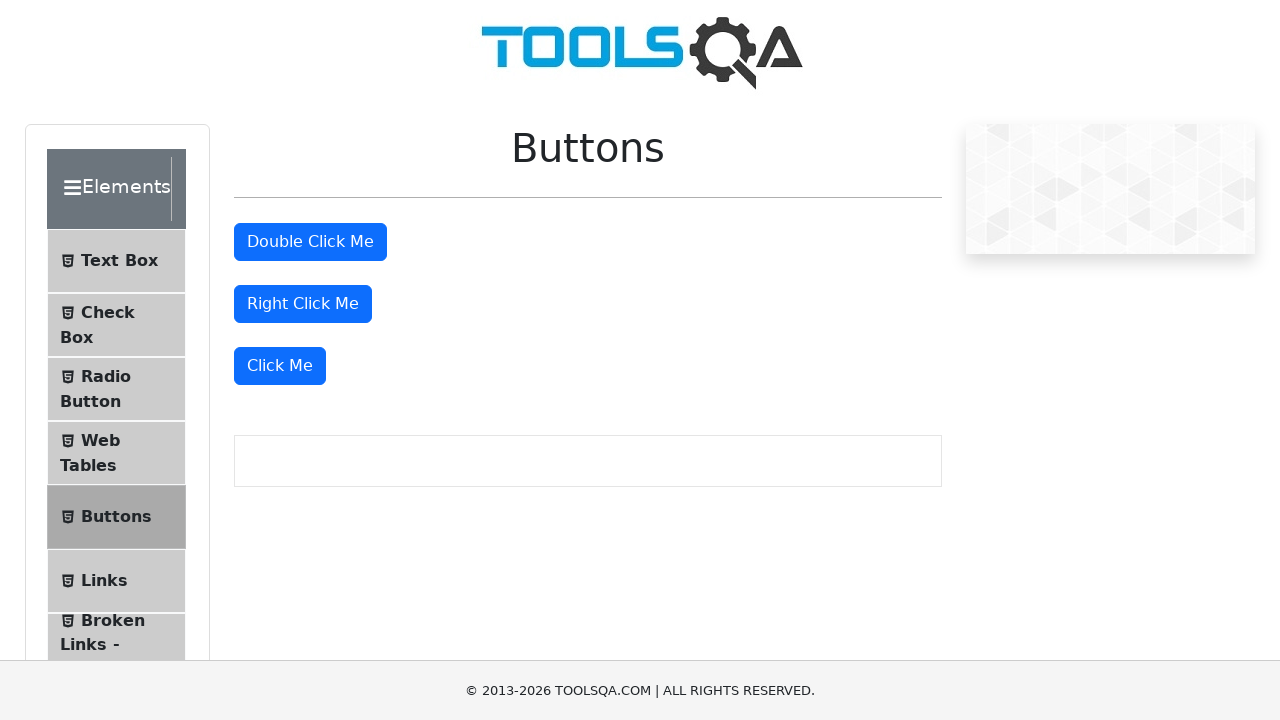

Double-clicked the 'Double Click Me' button at (310, 242) on internal:role=button[name="Double Click Me"i]
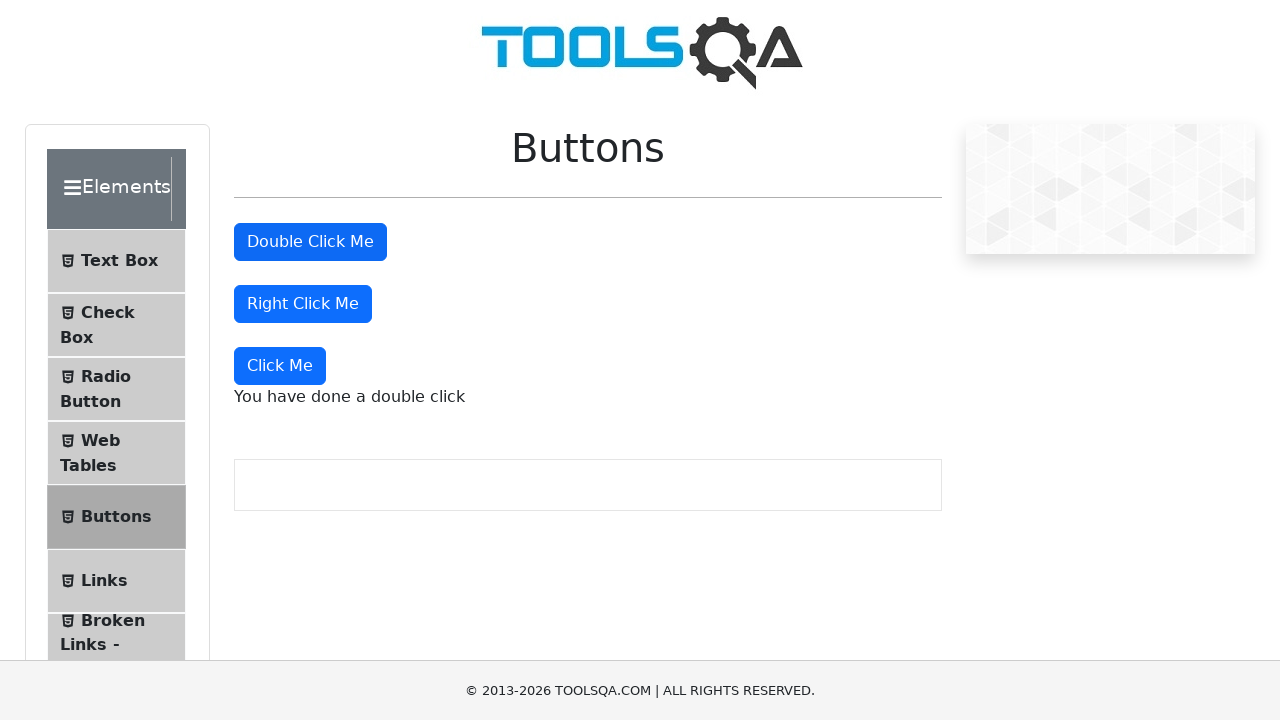

Verified double click confirmation message appeared
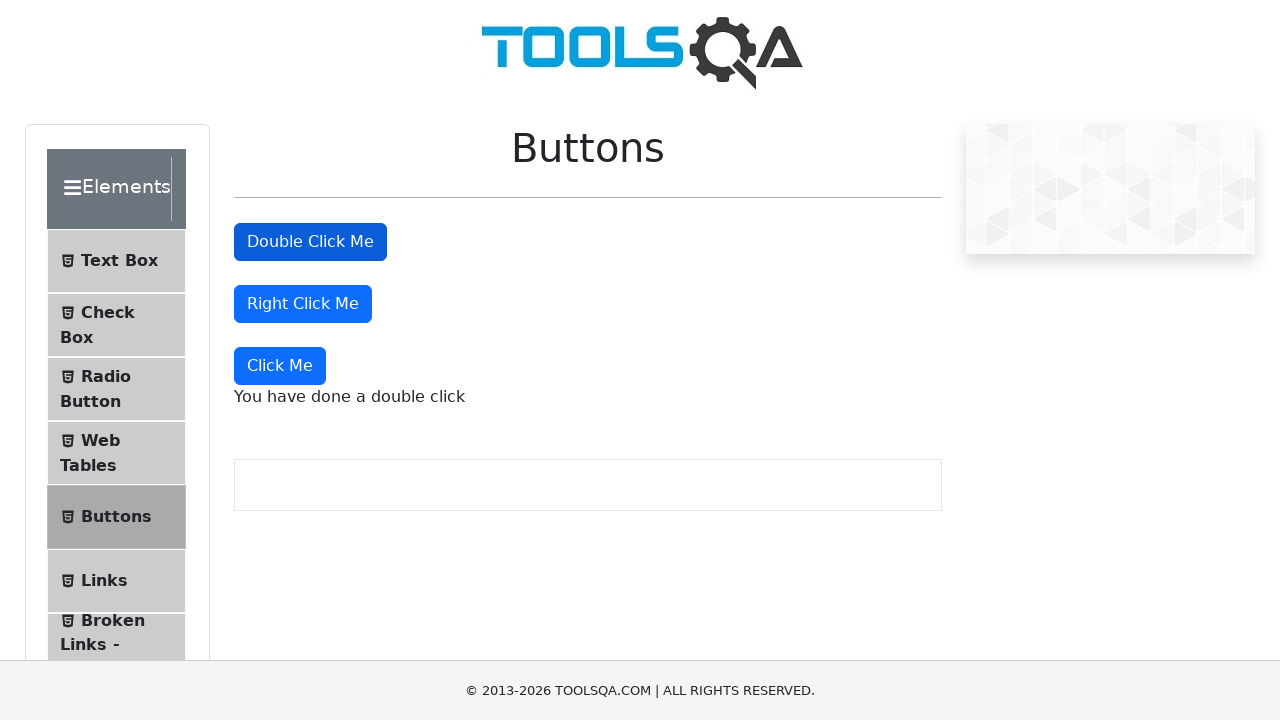

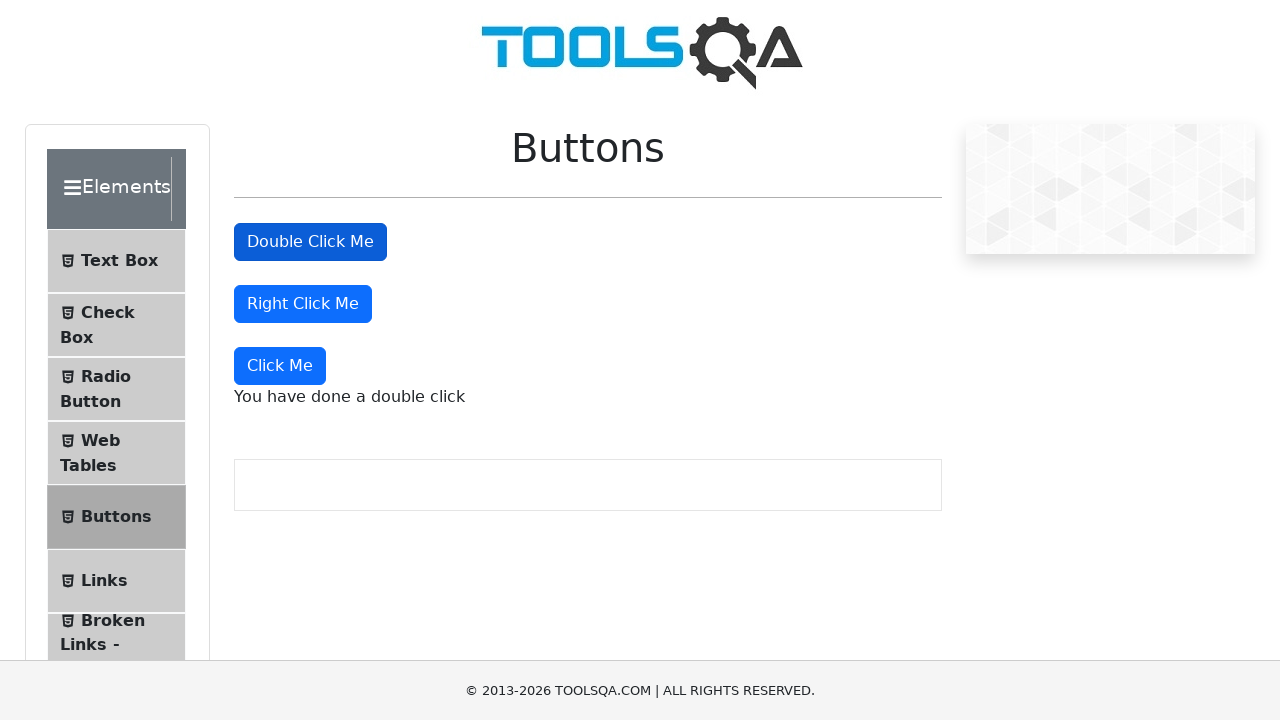